Tests filling a field and then clearing it using keyboard navigation

Starting URL: https://gravitymvctestapplication.azurewebsites.net/Student

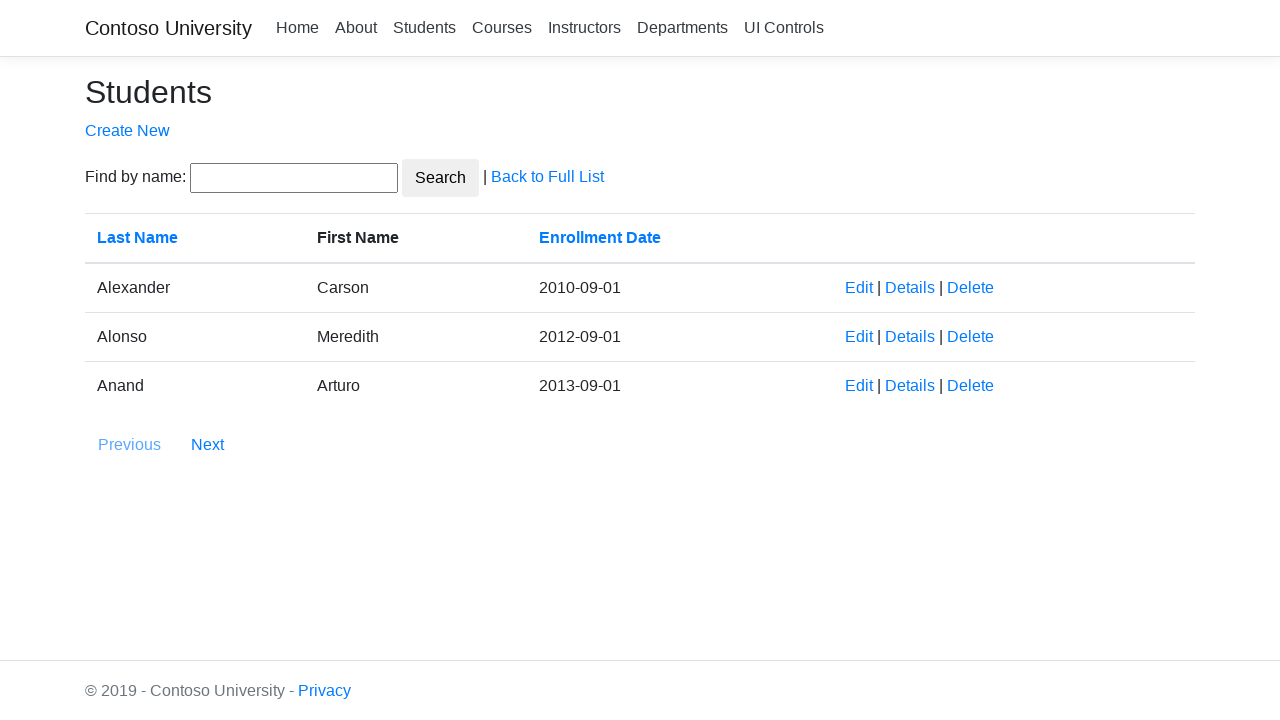

Navigated to Student page
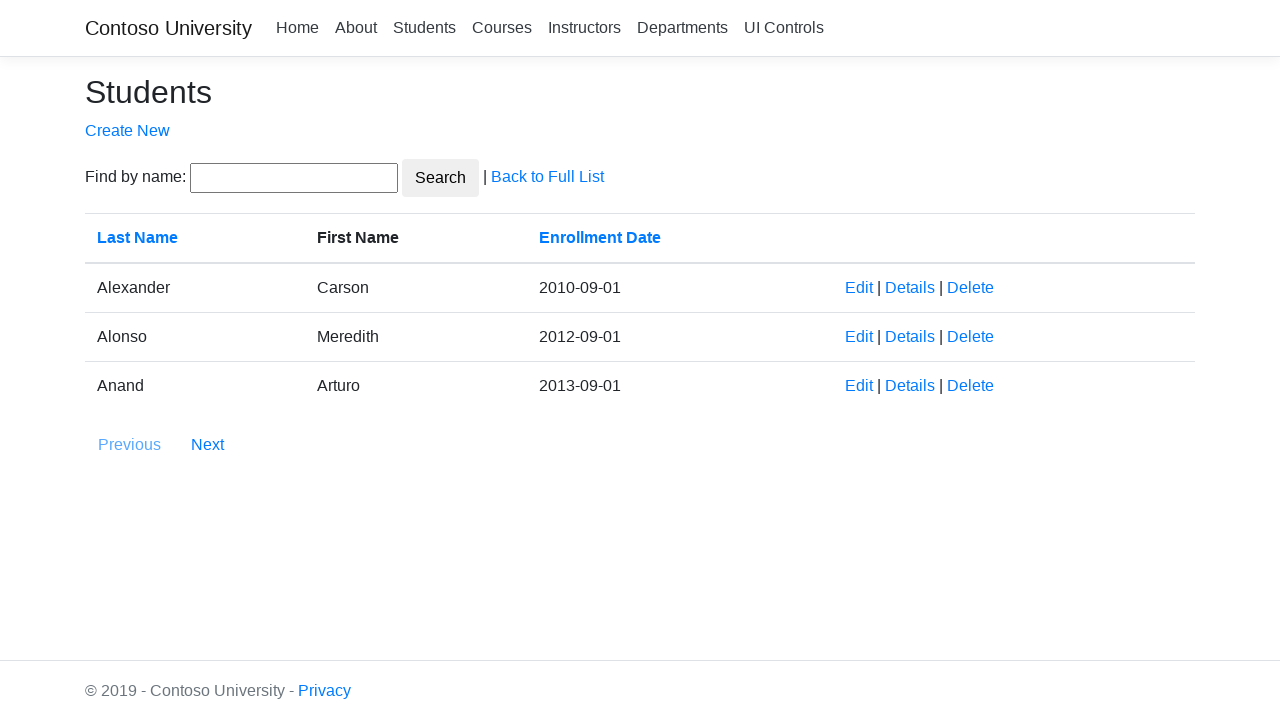

Filled search field with 'hello' on input#SearchString
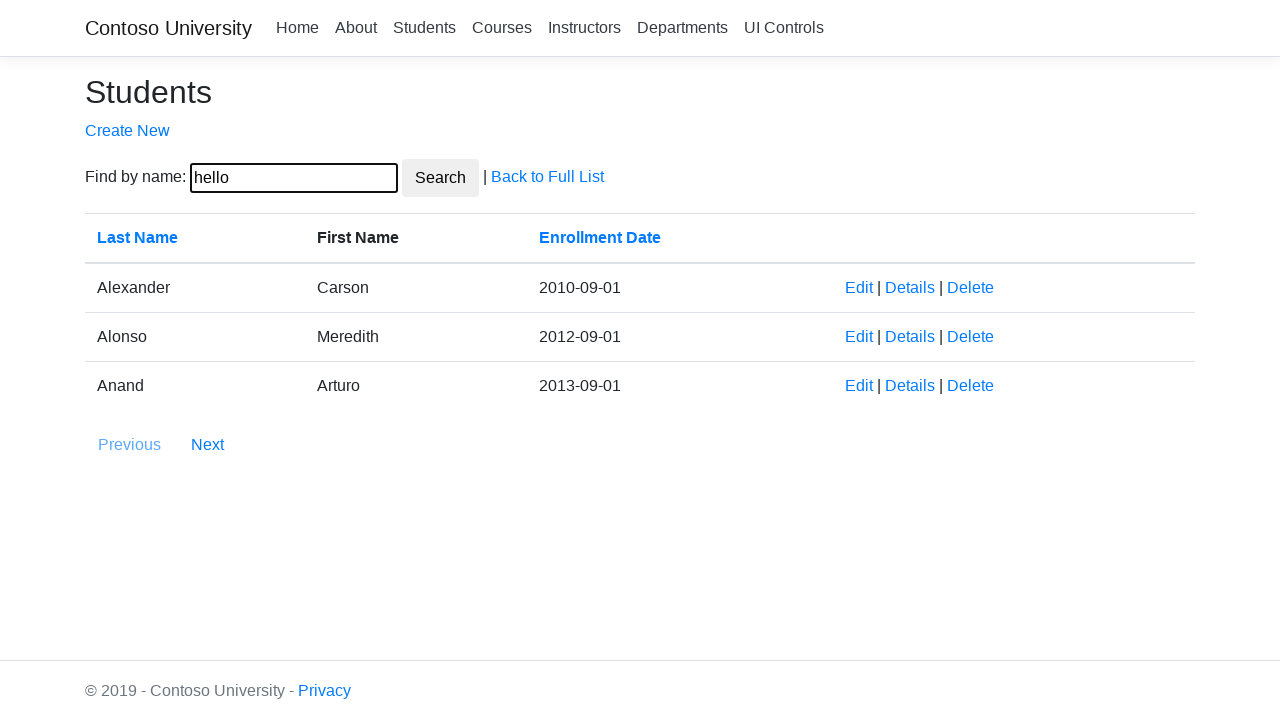

Pressed Home key to navigate to beginning of field on input#SearchString
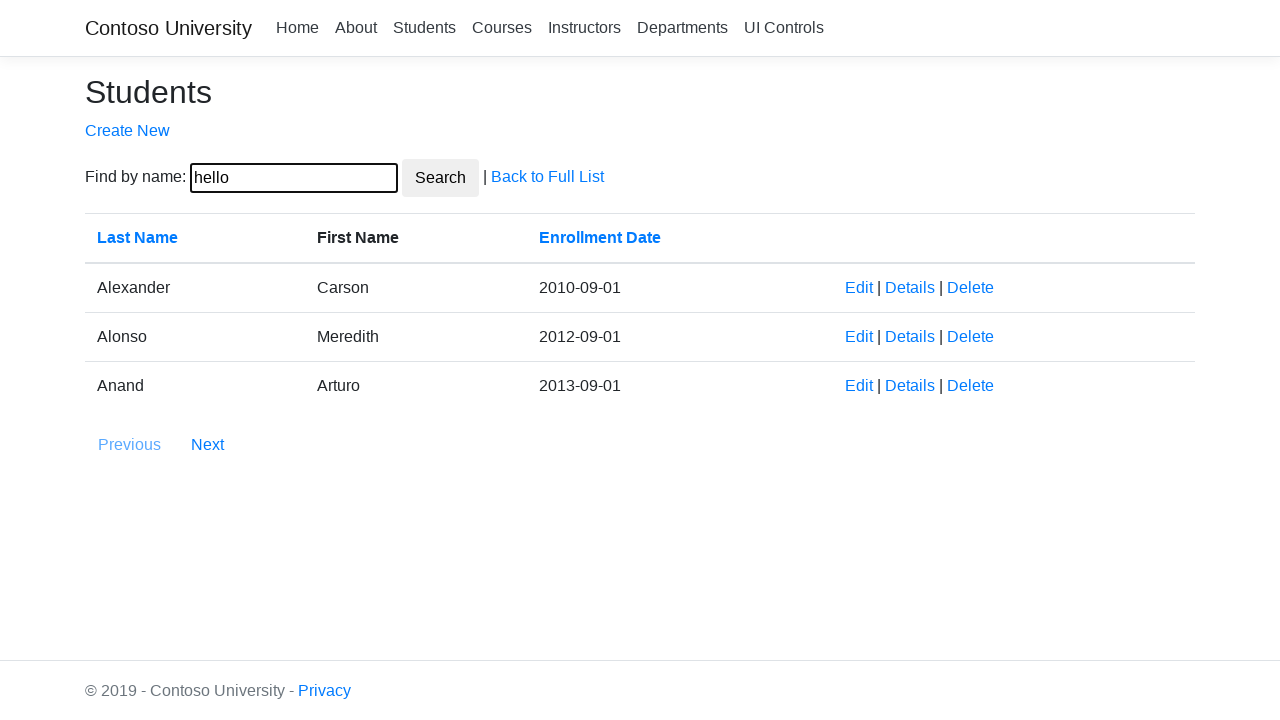

Cleared the search field on input#SearchString
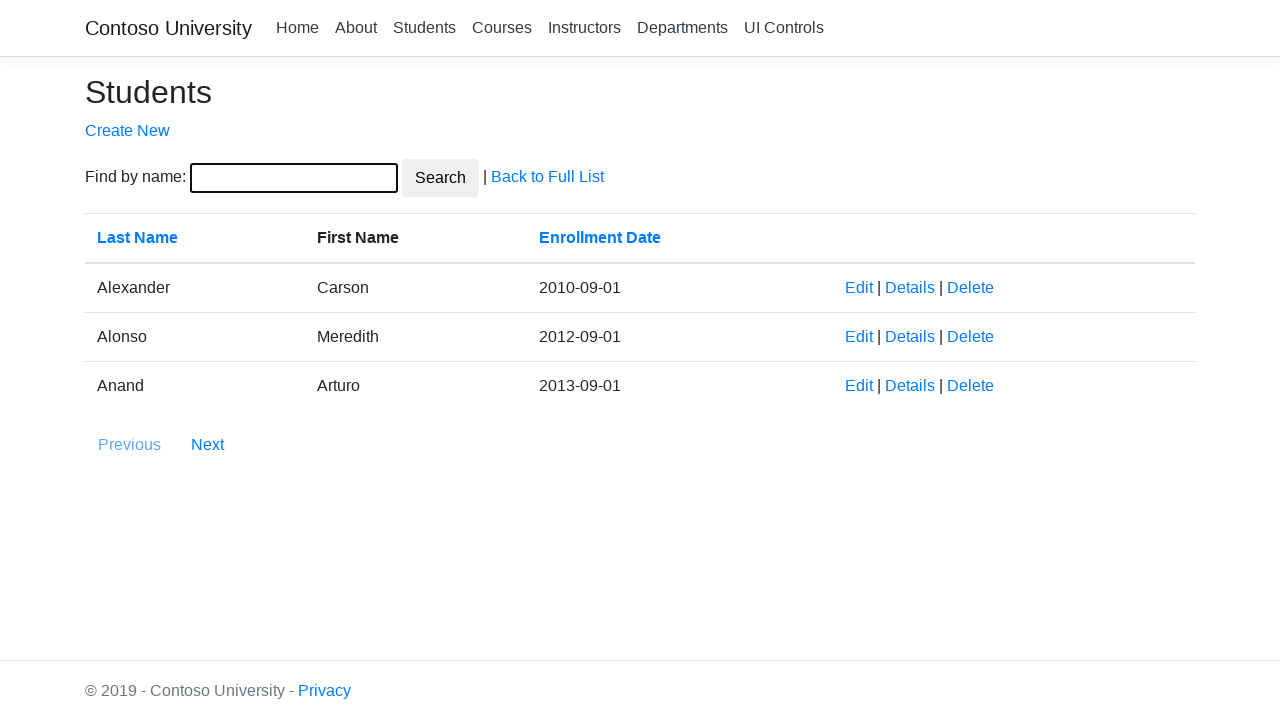

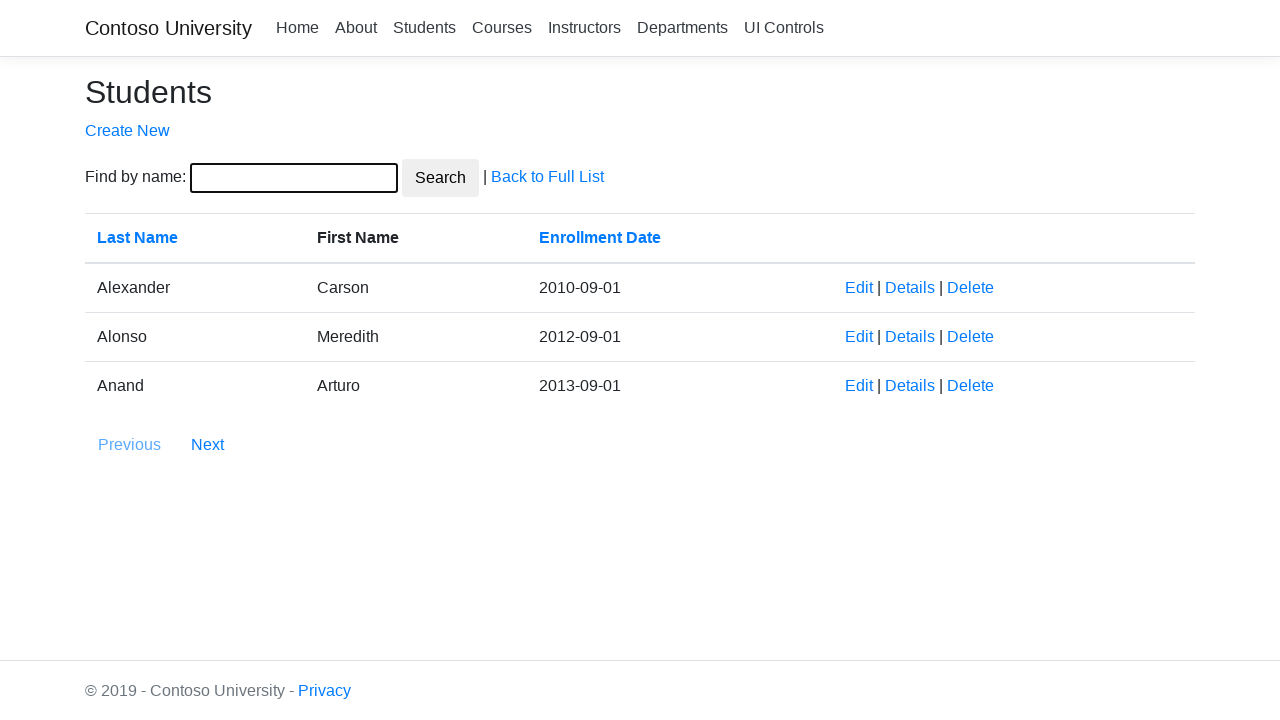